Tests file upload functionality by selecting a file, uploading it, and verifying the upload was successful

Starting URL: https://the-internet.herokuapp.com/upload

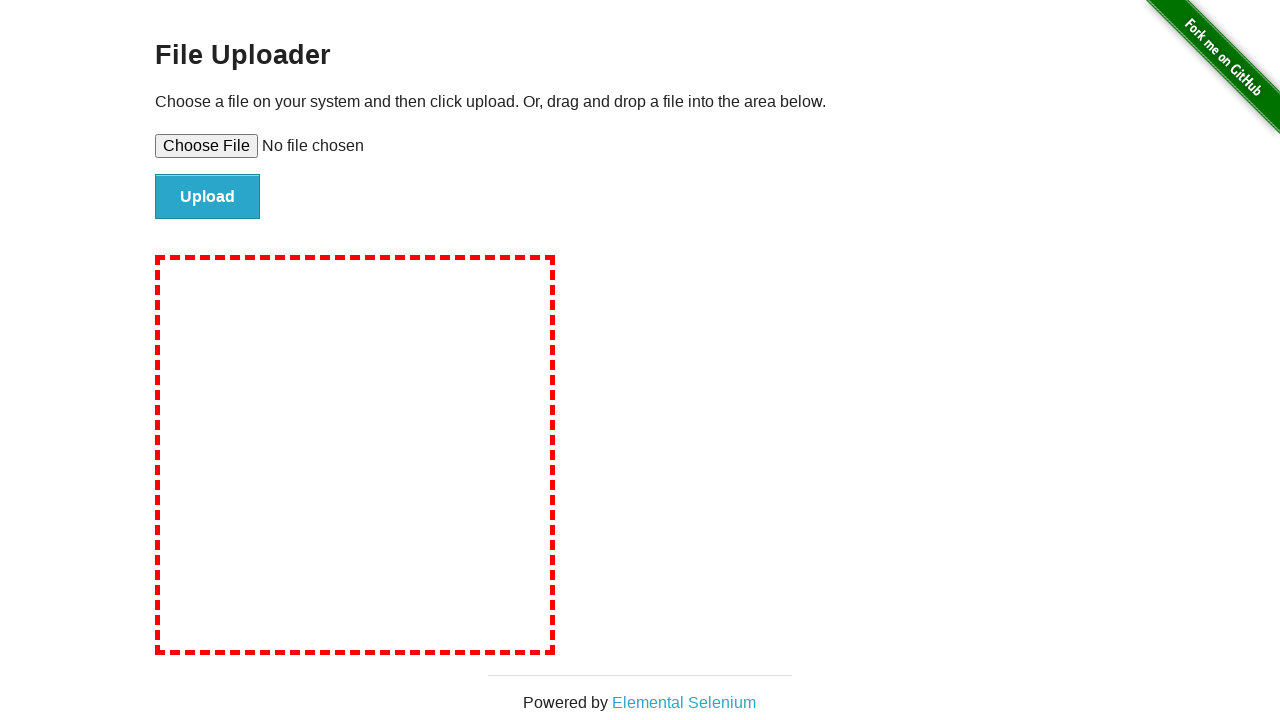

Selected file for upload using file input
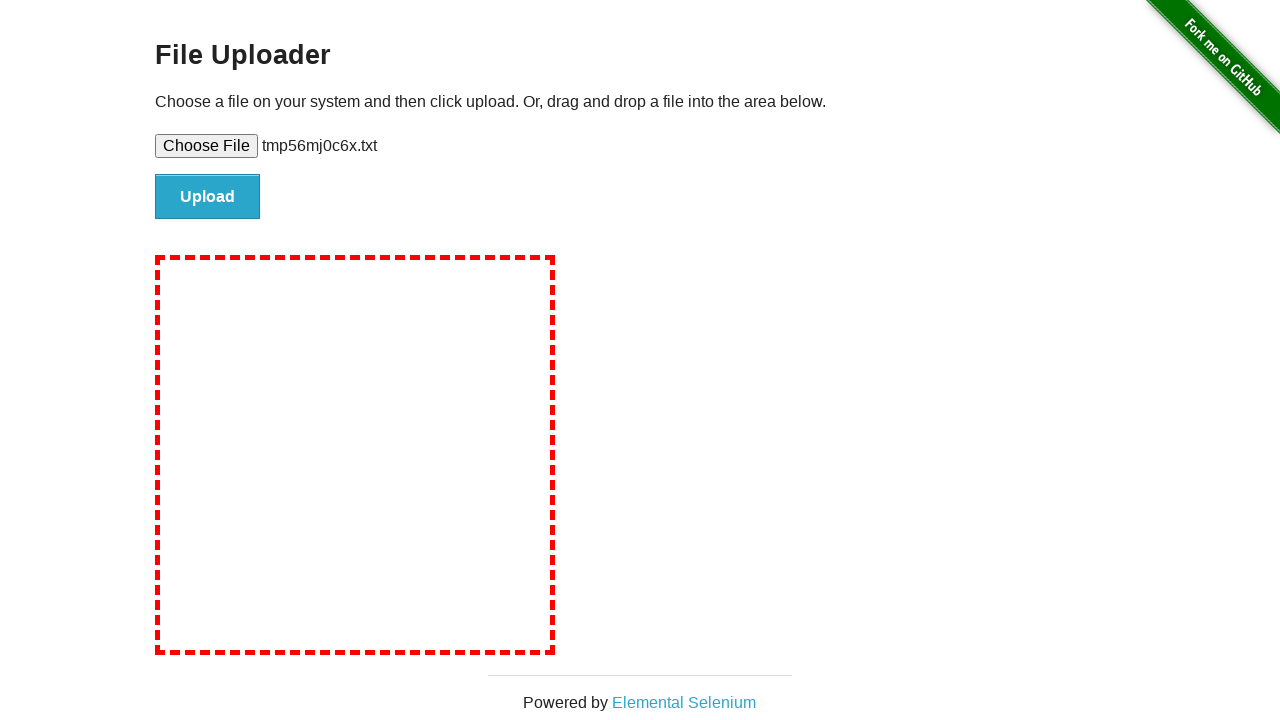

Clicked upload button to submit the file at (208, 197) on input#file-submit
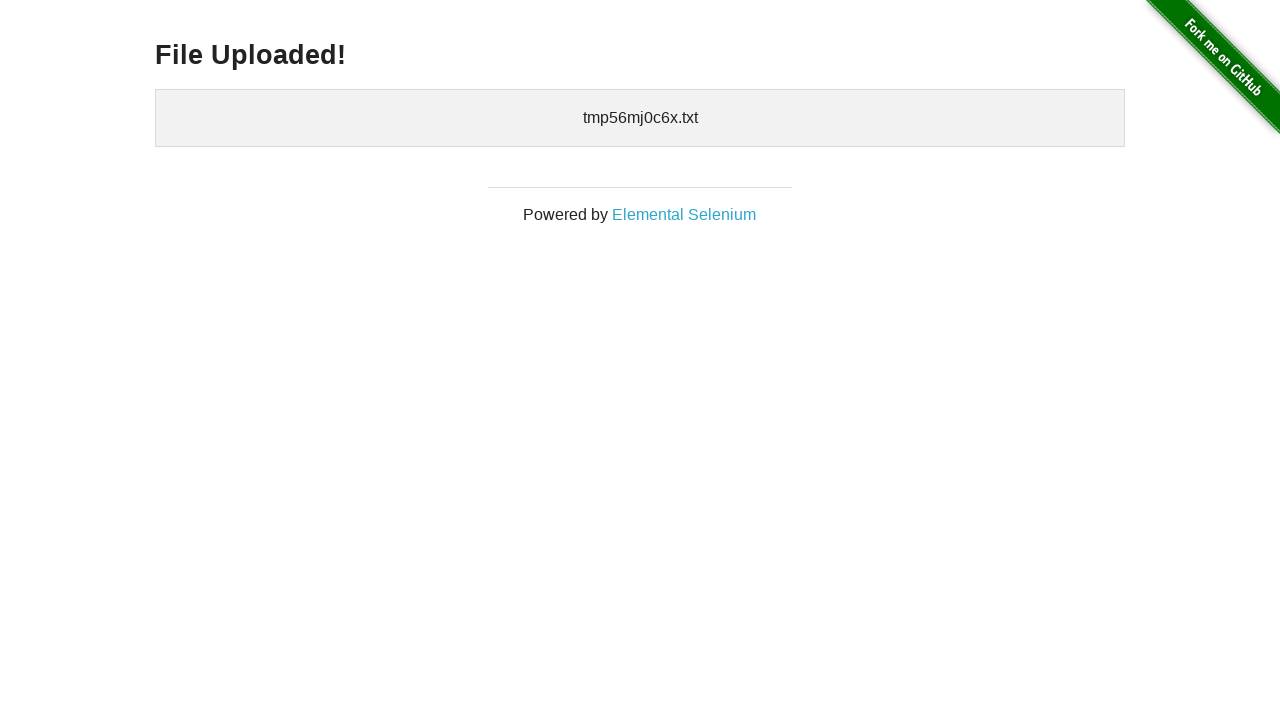

Uploaded files section appeared on page
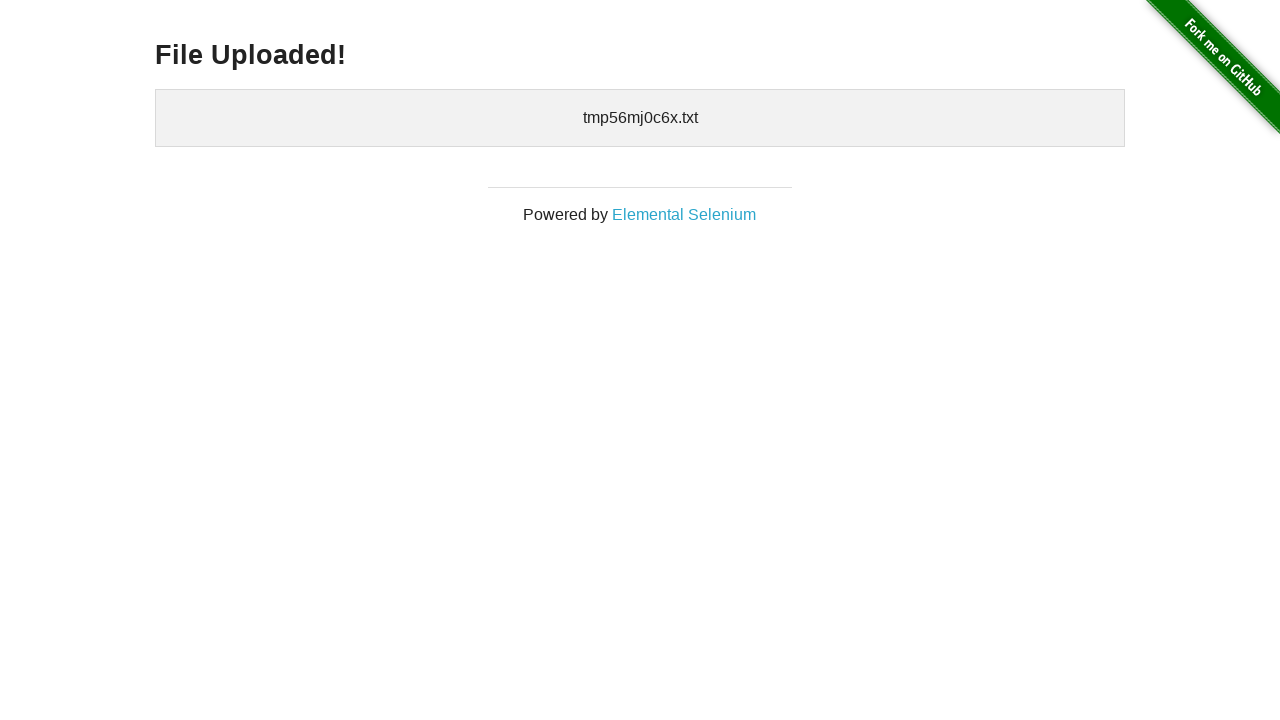

Verified file 'tmp56mj0c6x.txt' was successfully uploaded
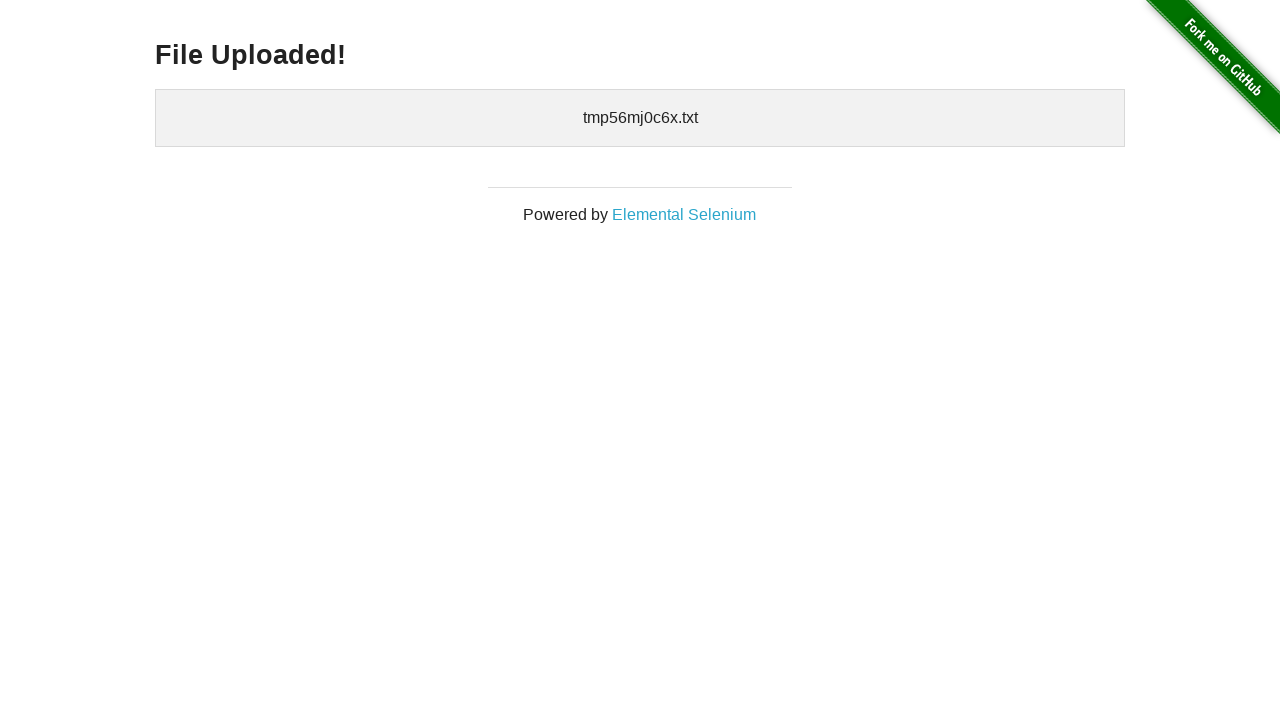

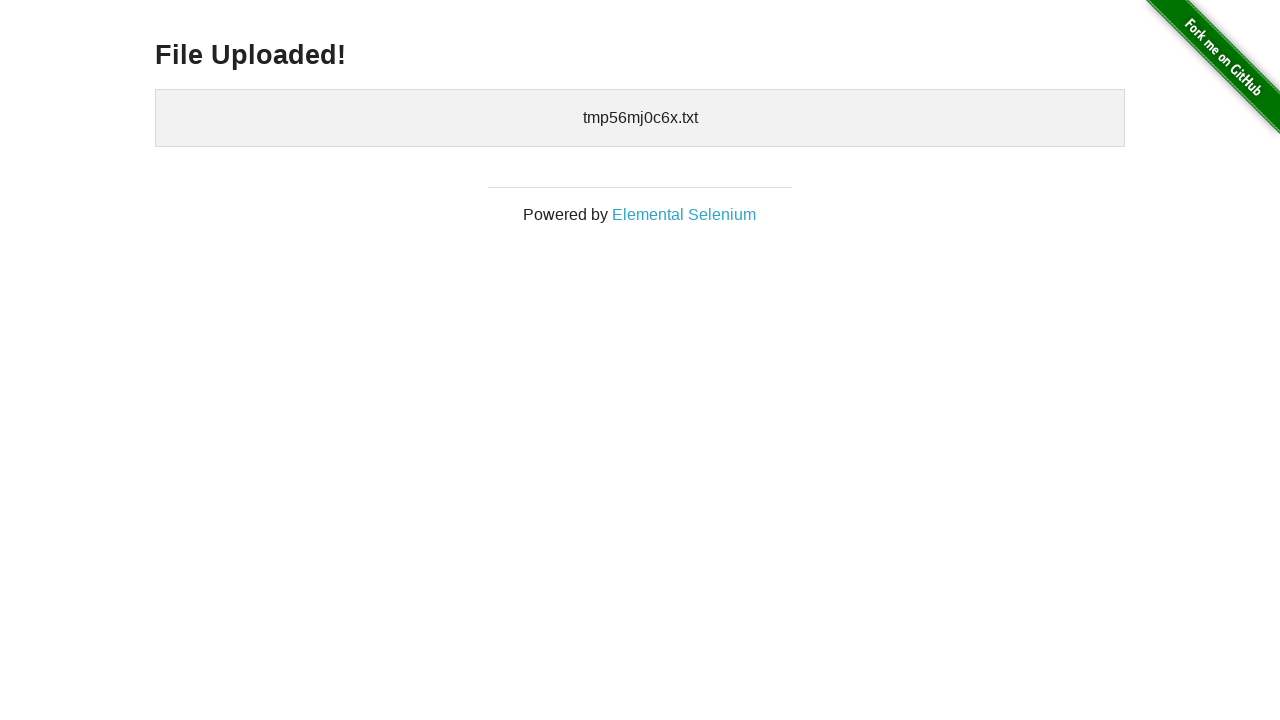